Tests that the input field clears after adding a todo item.

Starting URL: https://demo.playwright.dev/todomvc

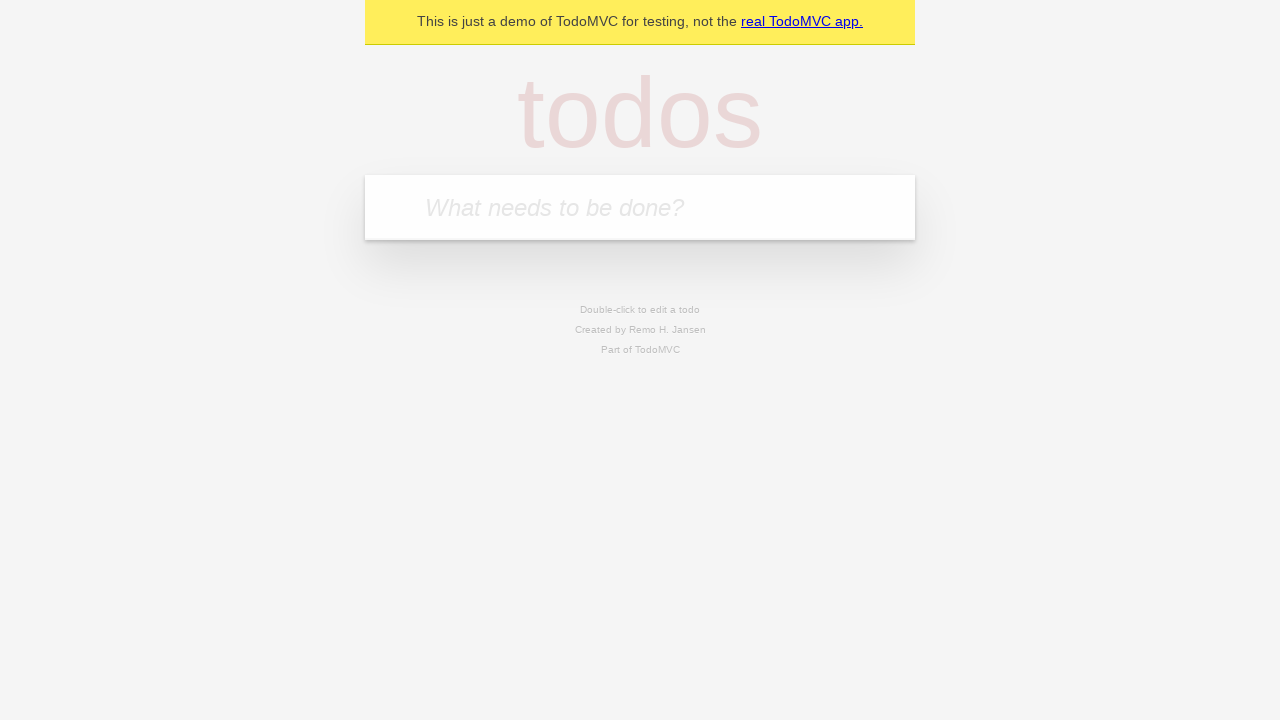

Filled input field with 'buy some cheese' on internal:attr=[placeholder="What needs to be done?"i]
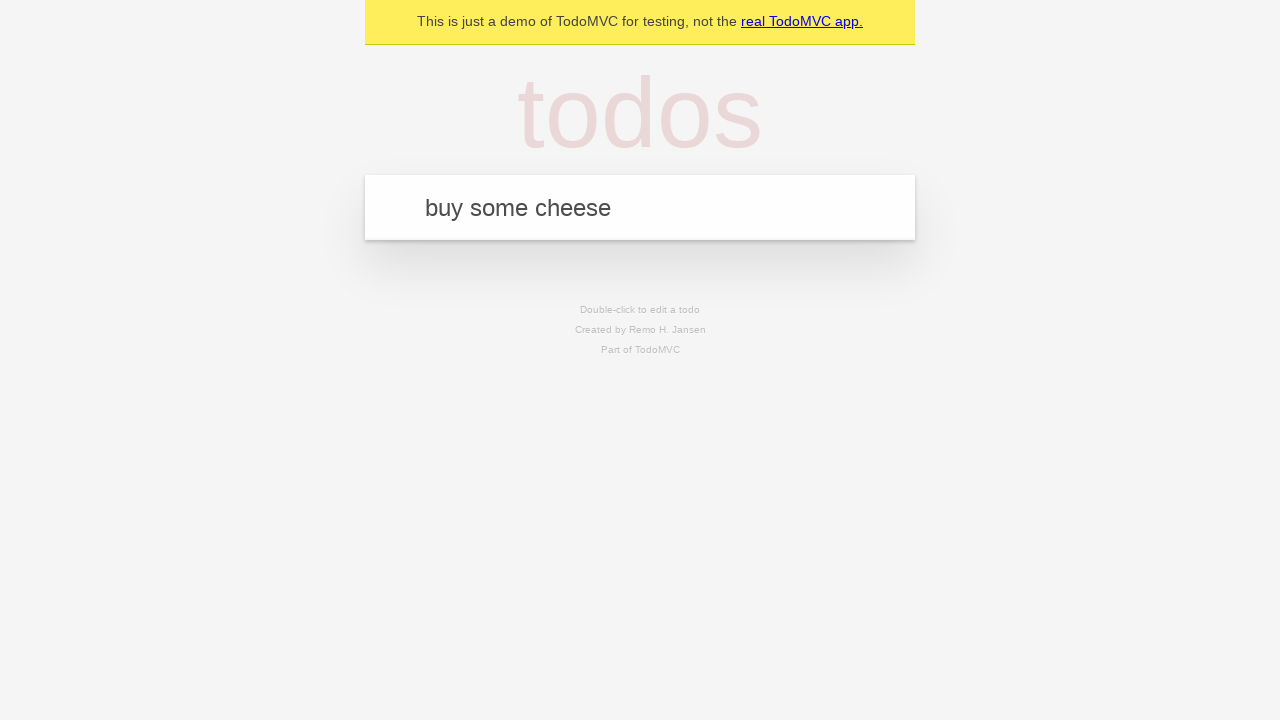

Pressed Enter to add todo item on internal:attr=[placeholder="What needs to be done?"i]
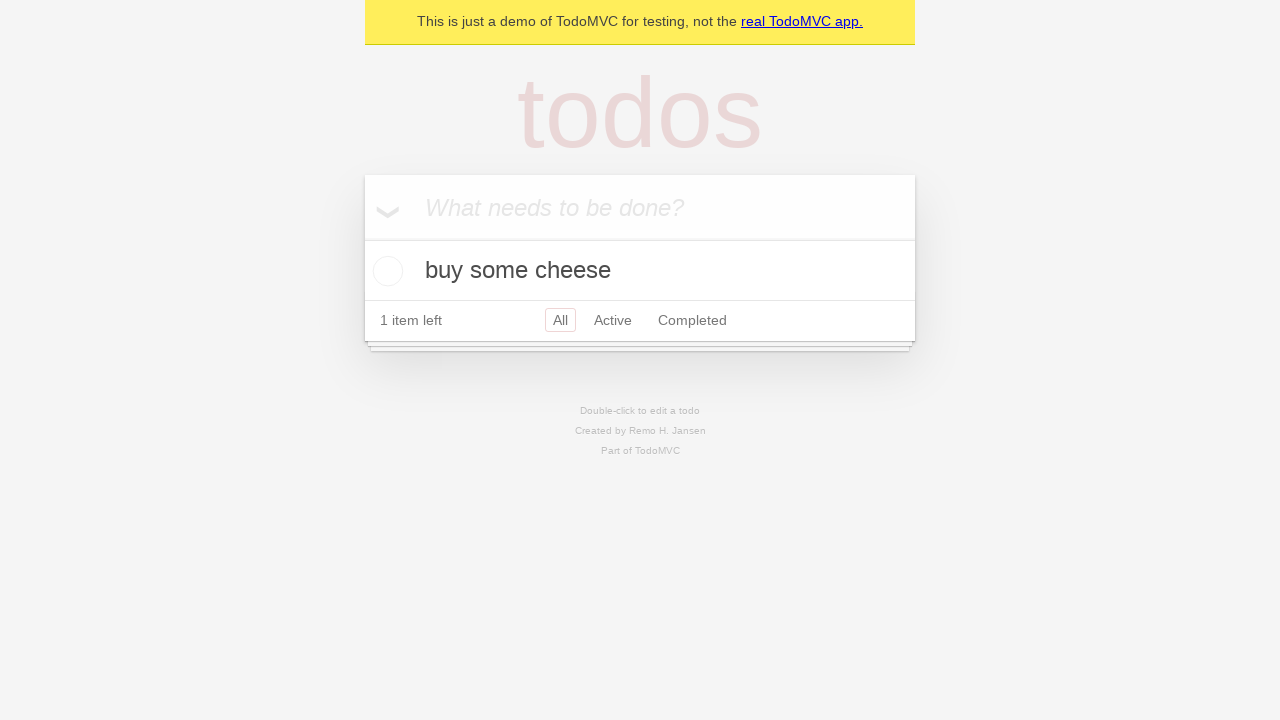

Todo item appeared in the list
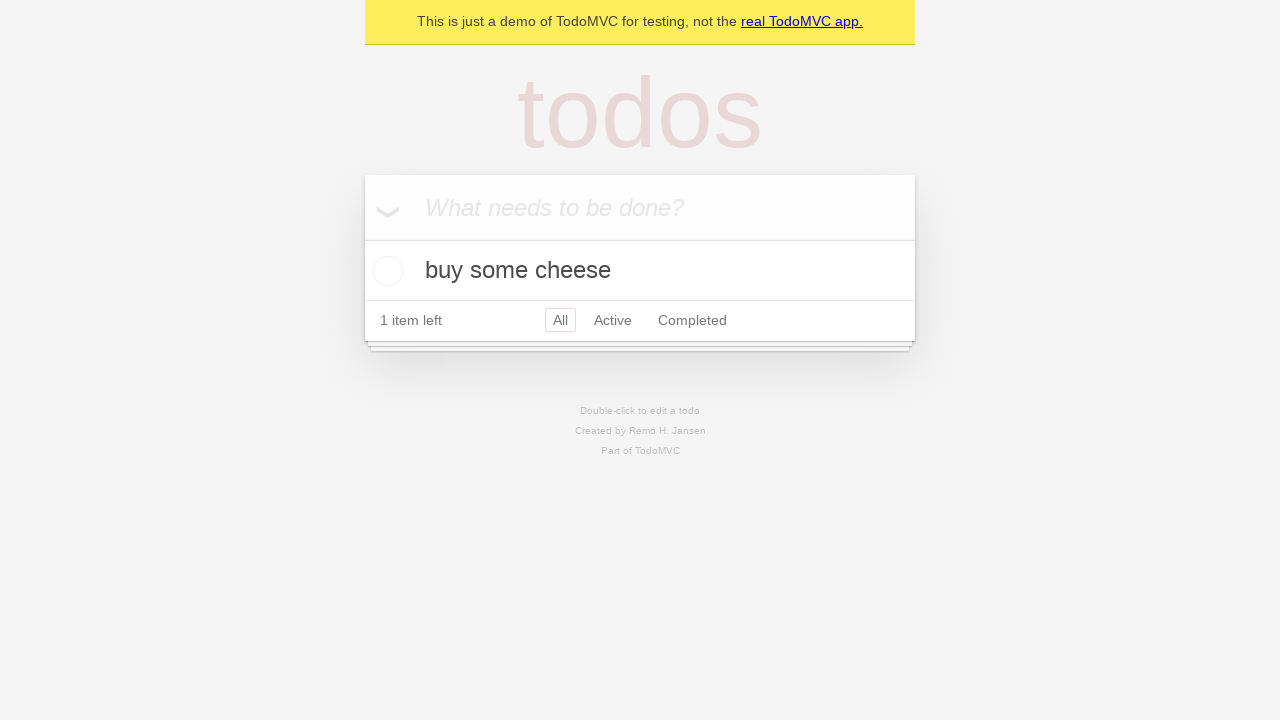

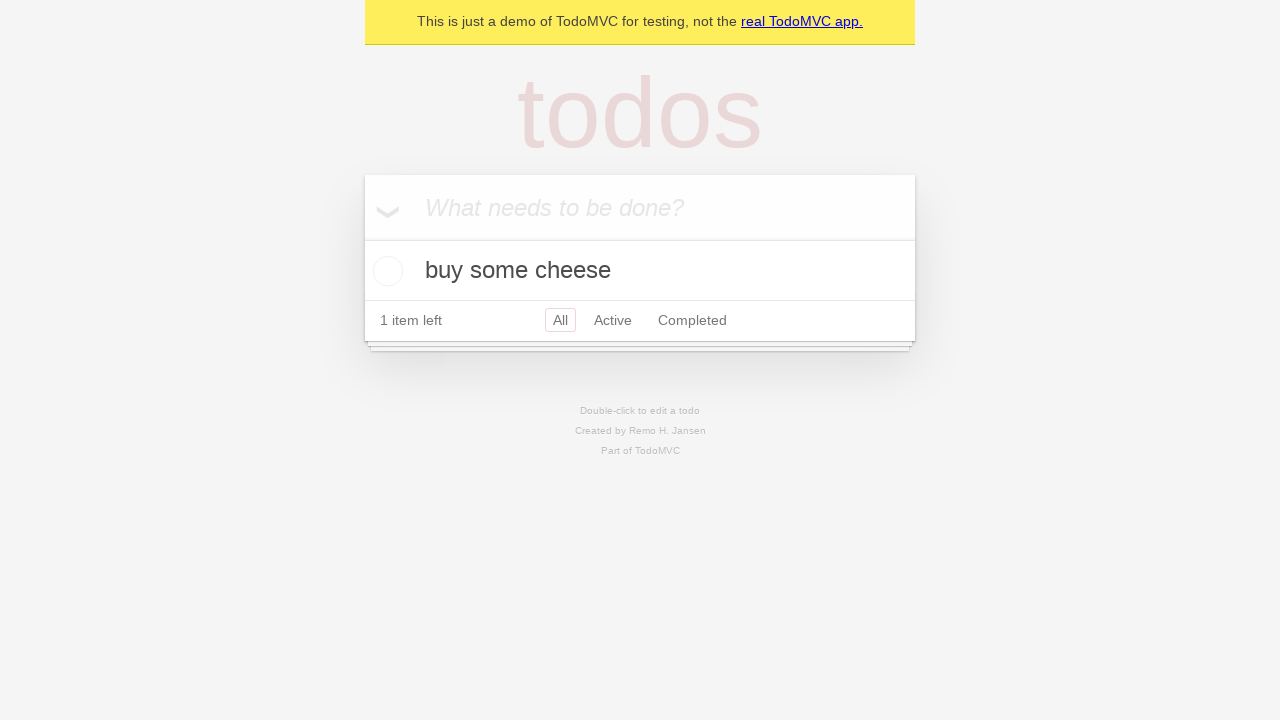